Navigates to WiseQuarter homepage, refreshes the page, and verifies the URL contains "wisequarter"

Starting URL: https://www.wisequarter.com

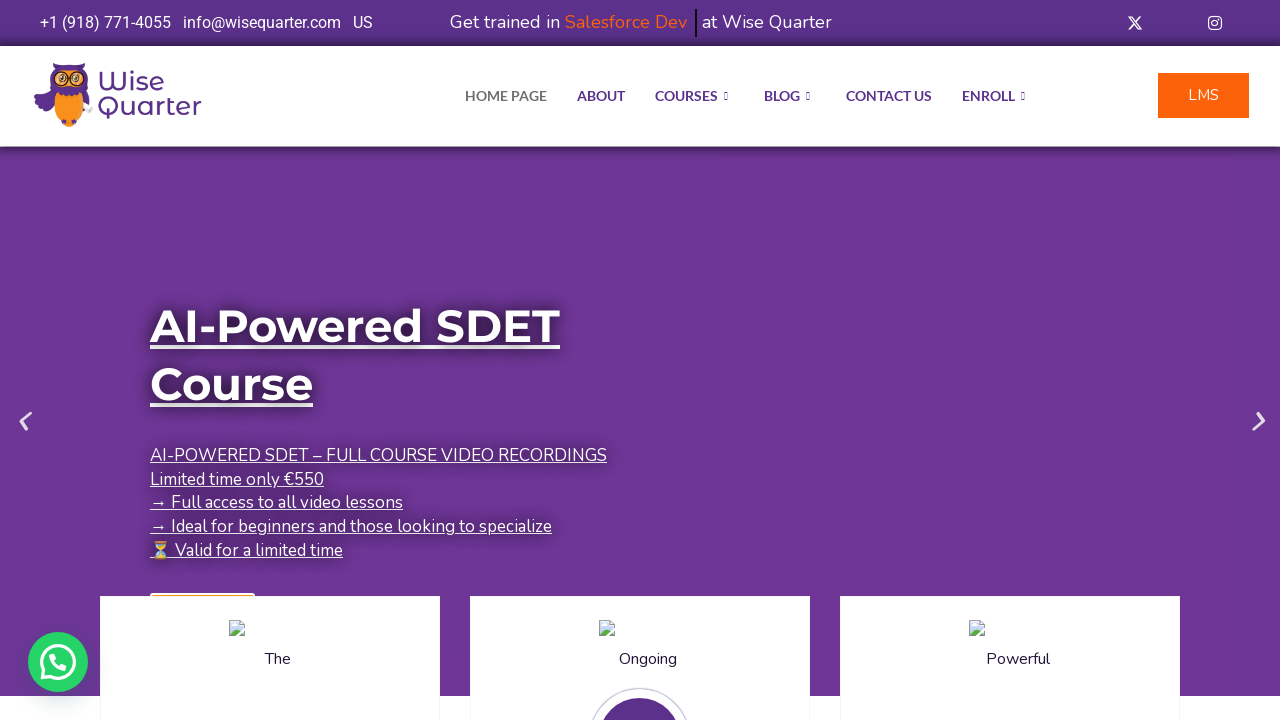

Waited for page to load - network idle state reached
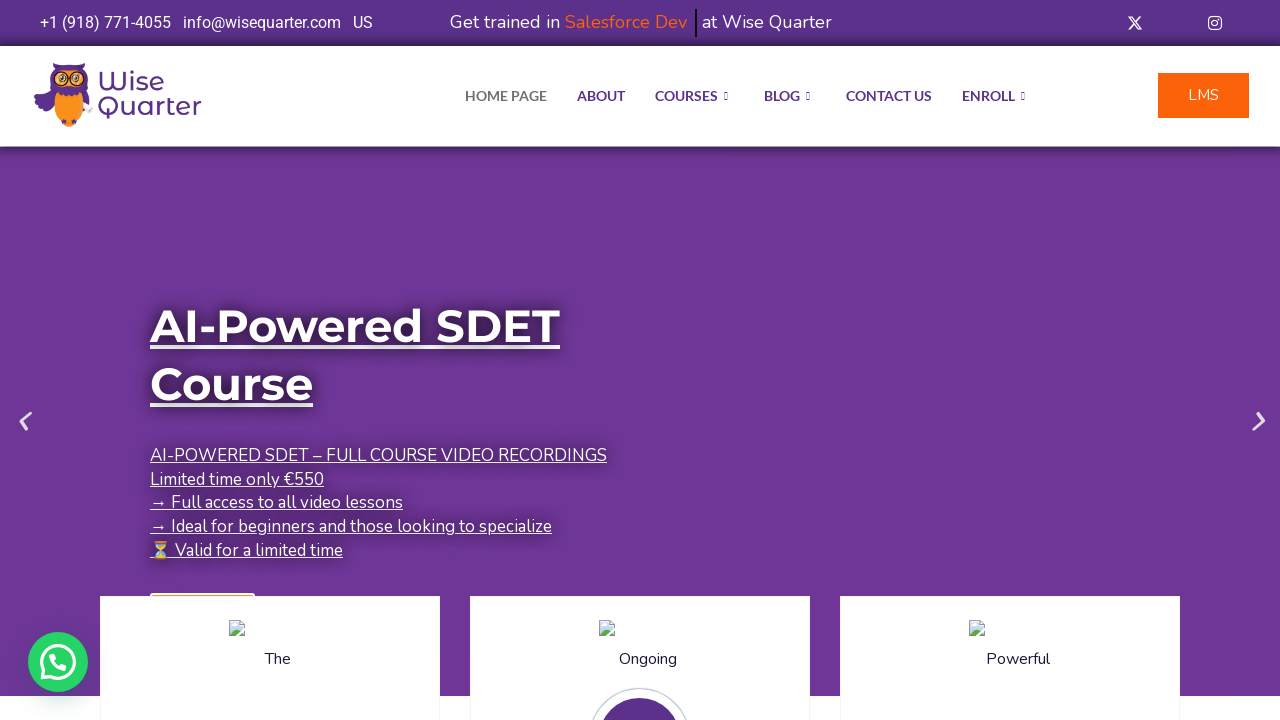

Refreshed the WiseQuarter homepage
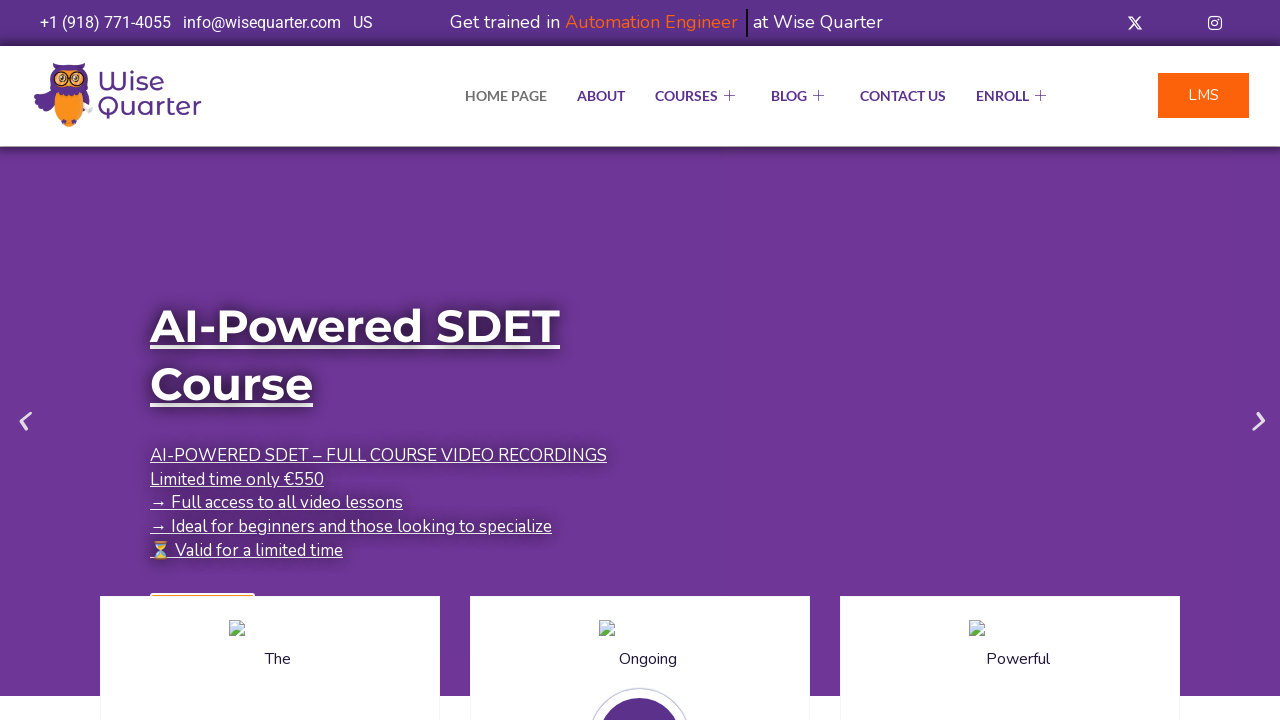

Verified URL contains 'wisequarter'
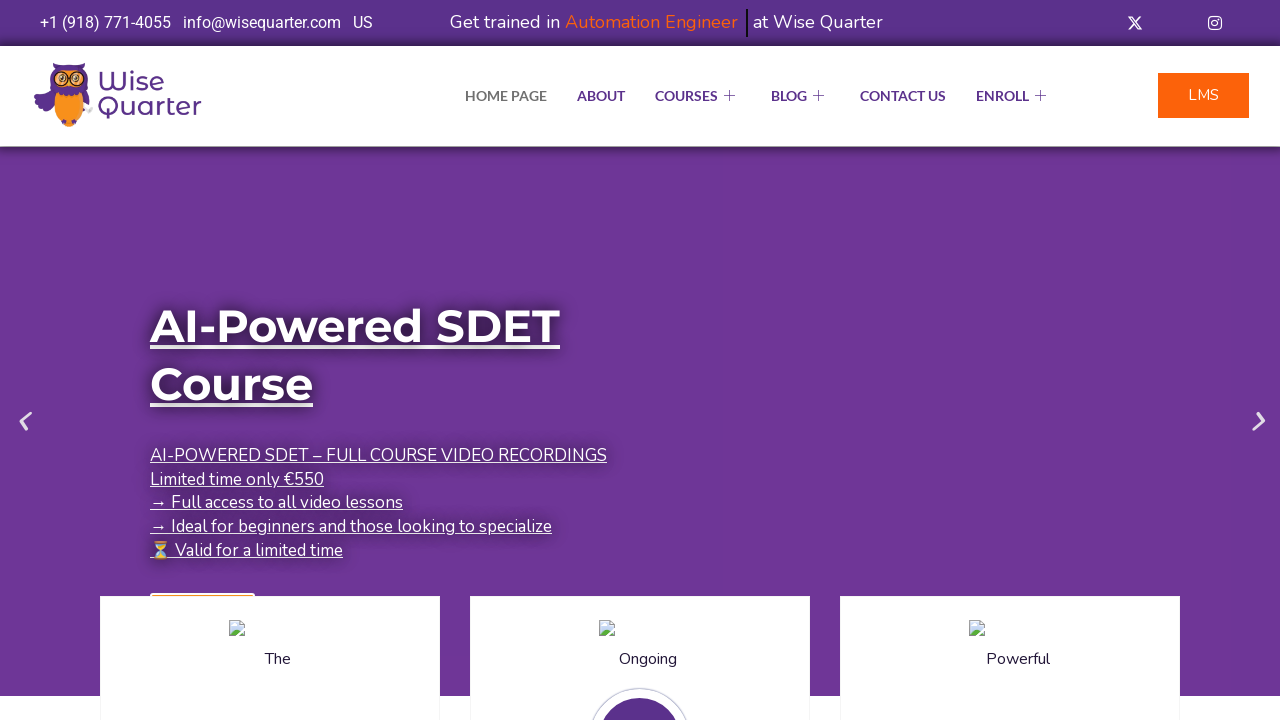

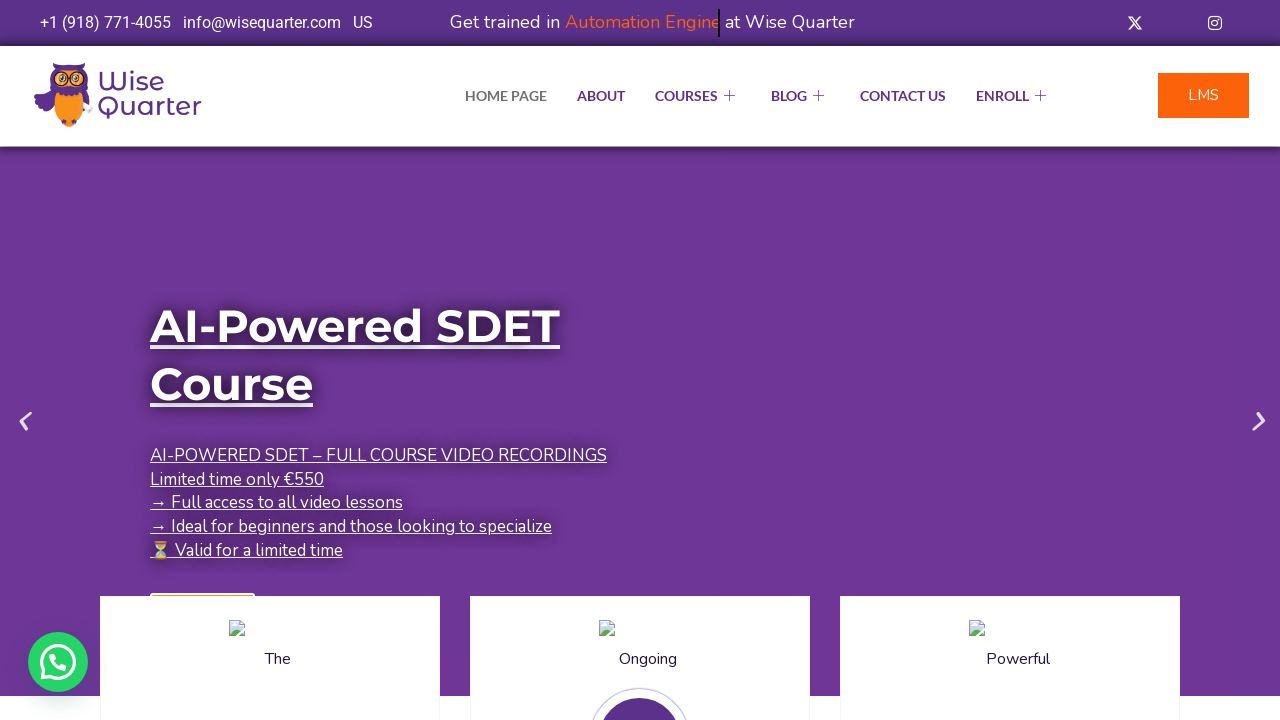